Tests the home page by verifying the active banner header is visible and navigating to the Services section by clicking the Services link.

Starting URL: http://jacekokrojek.github.io/jak-to-zrobic-w-js/index.html

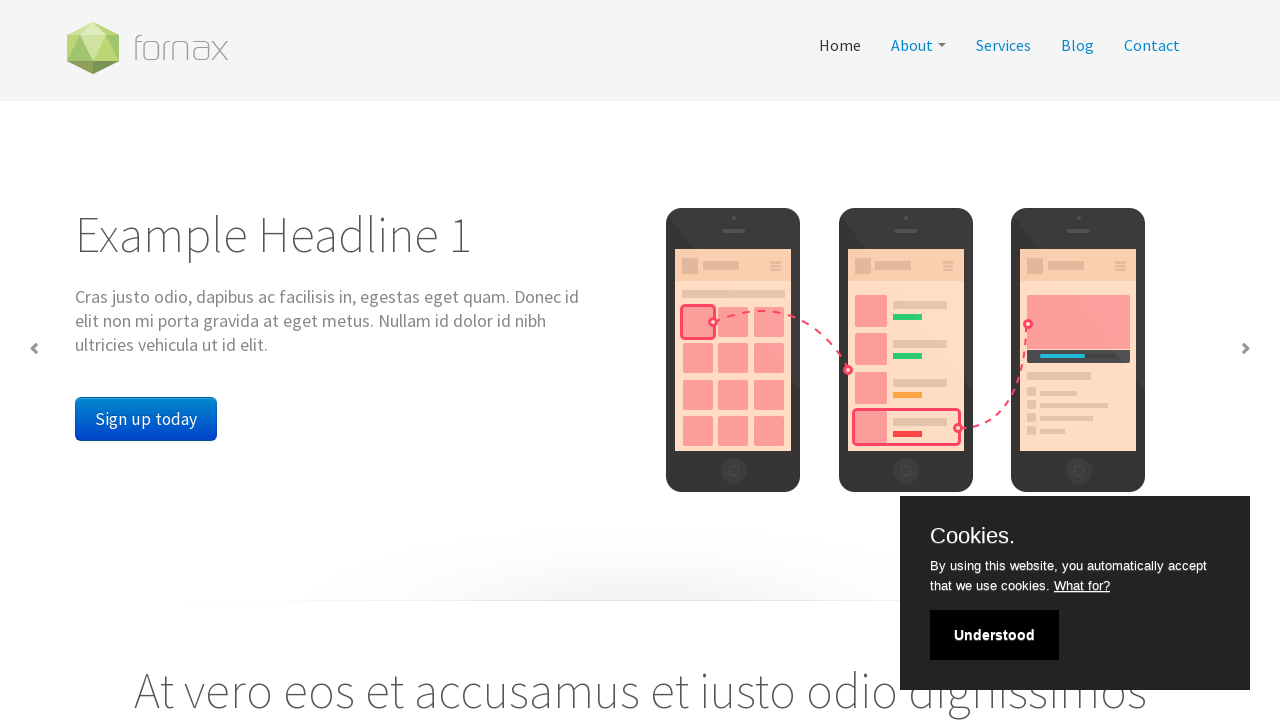

Active banner header element loaded
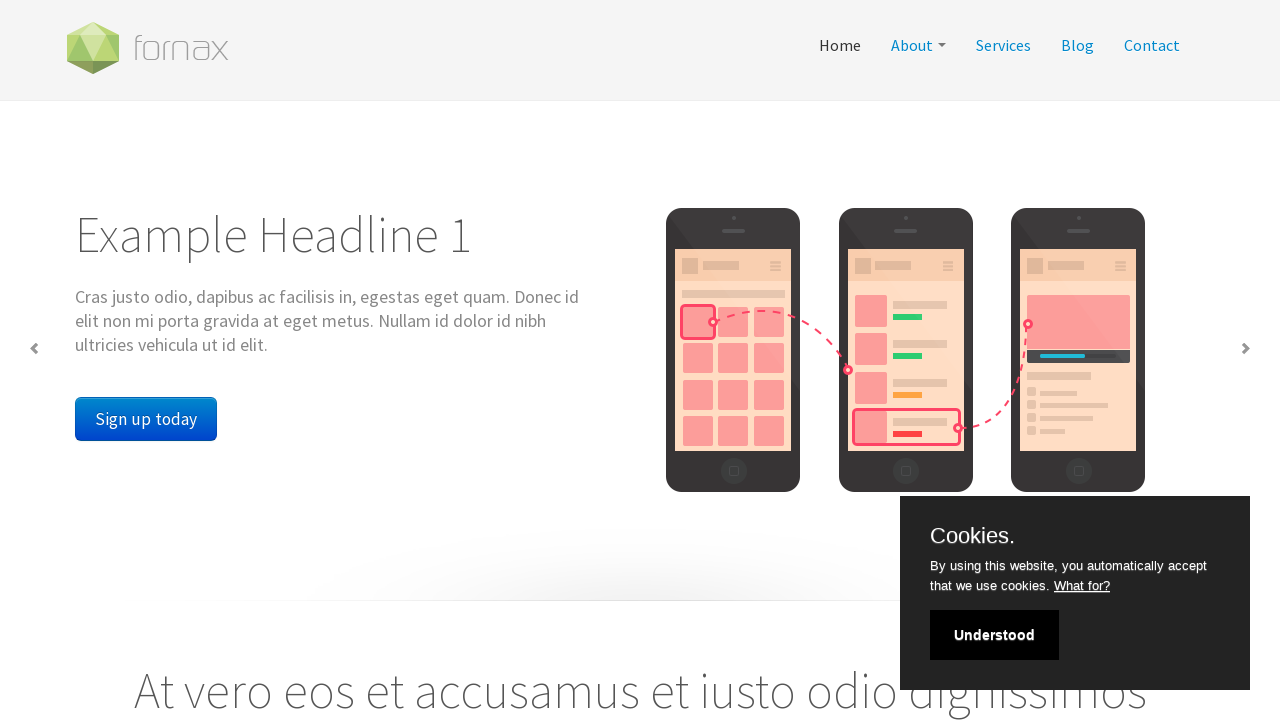

Retrieved active banner header text: Example headline 1
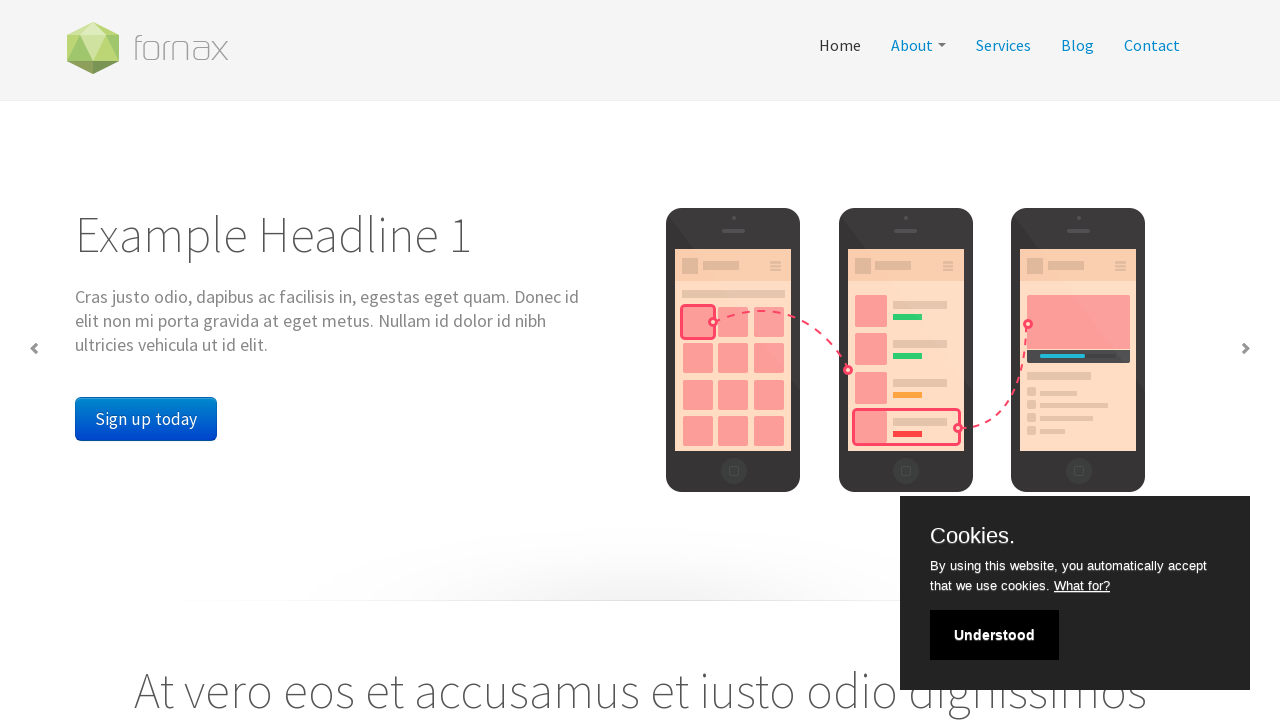

Clicked Services link at (1004, 45) on text=Services
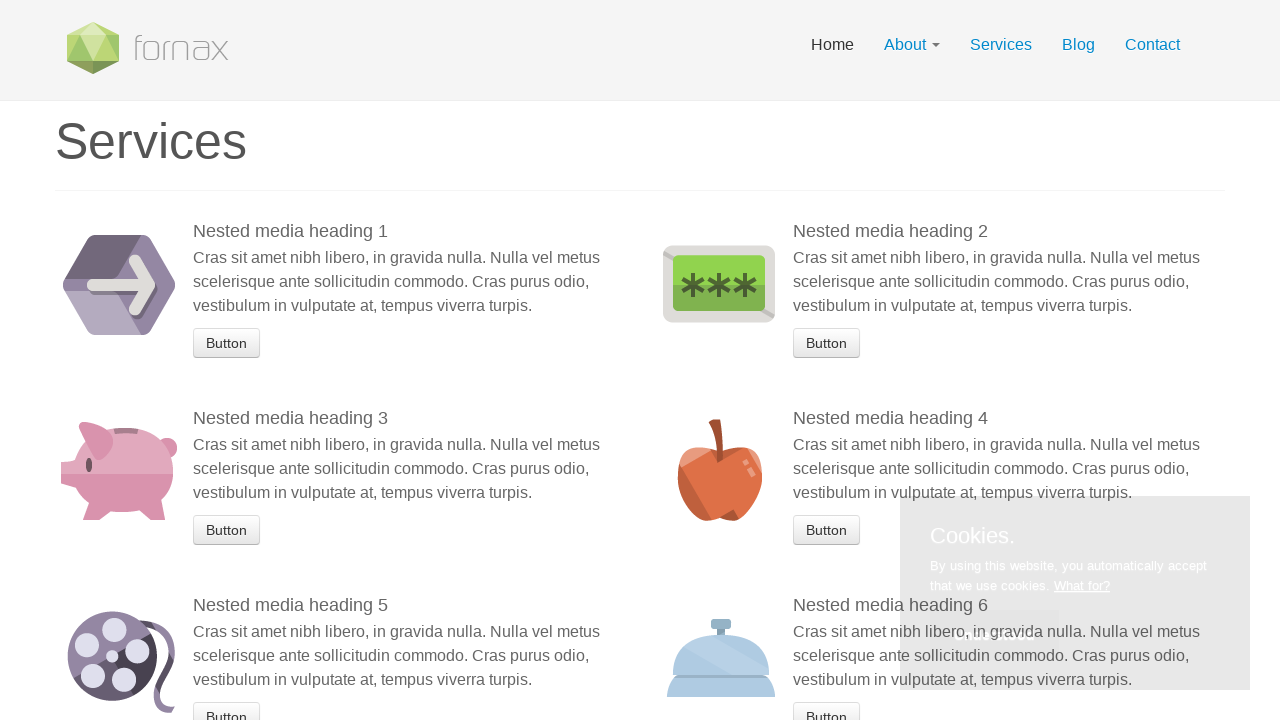

Navigation to Services section completed
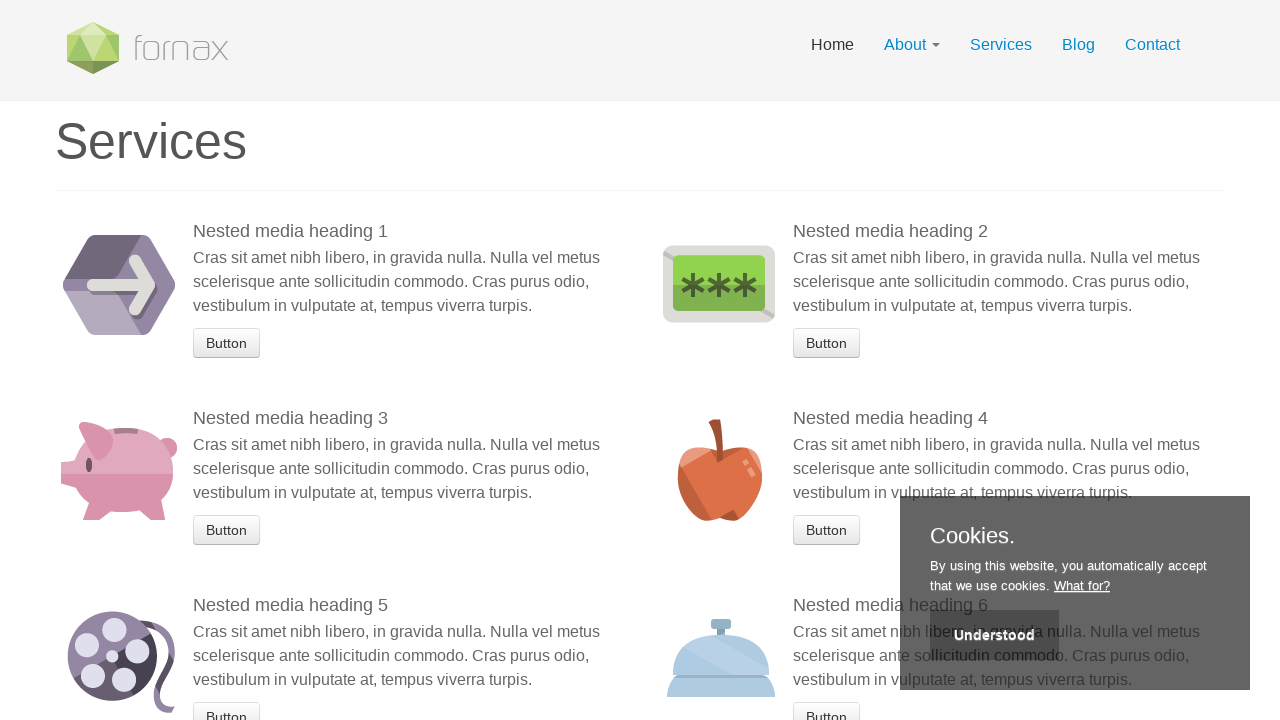

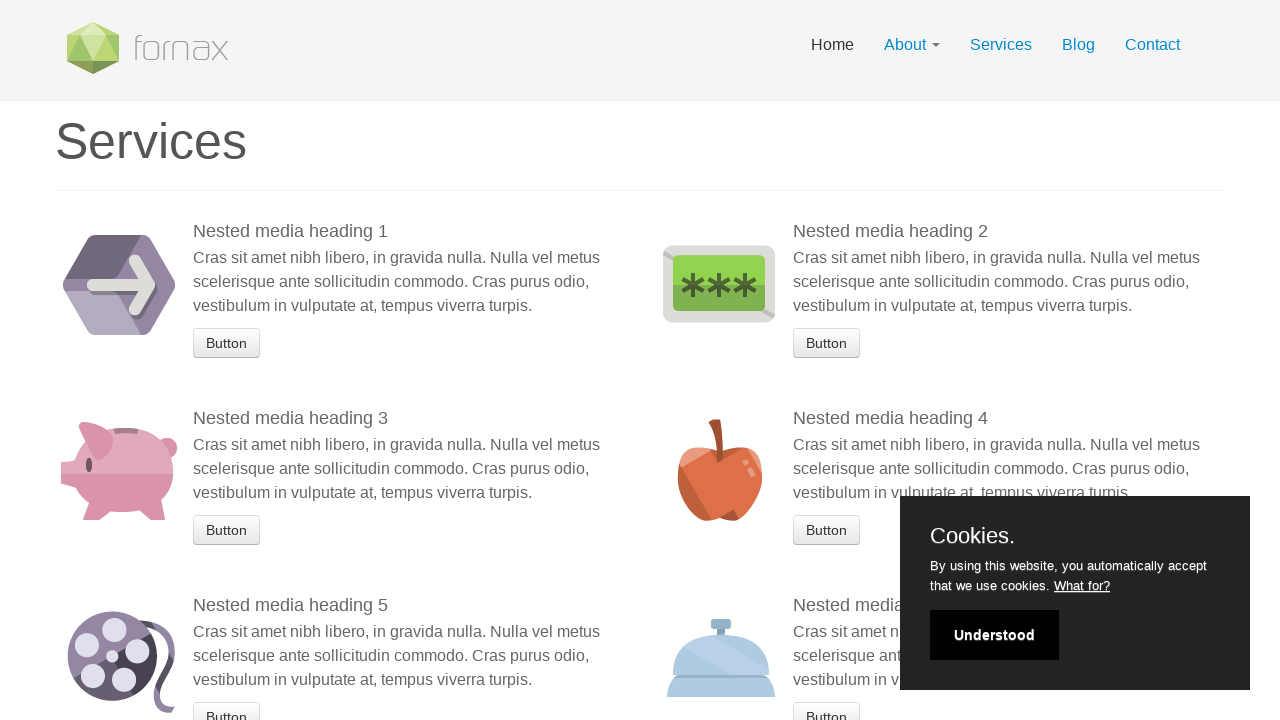